Tests locating a parent element using getByRole with accessible name, then clicking the edit link in that row.

Starting URL: https://the-internet.herokuapp.com/challenging_dom

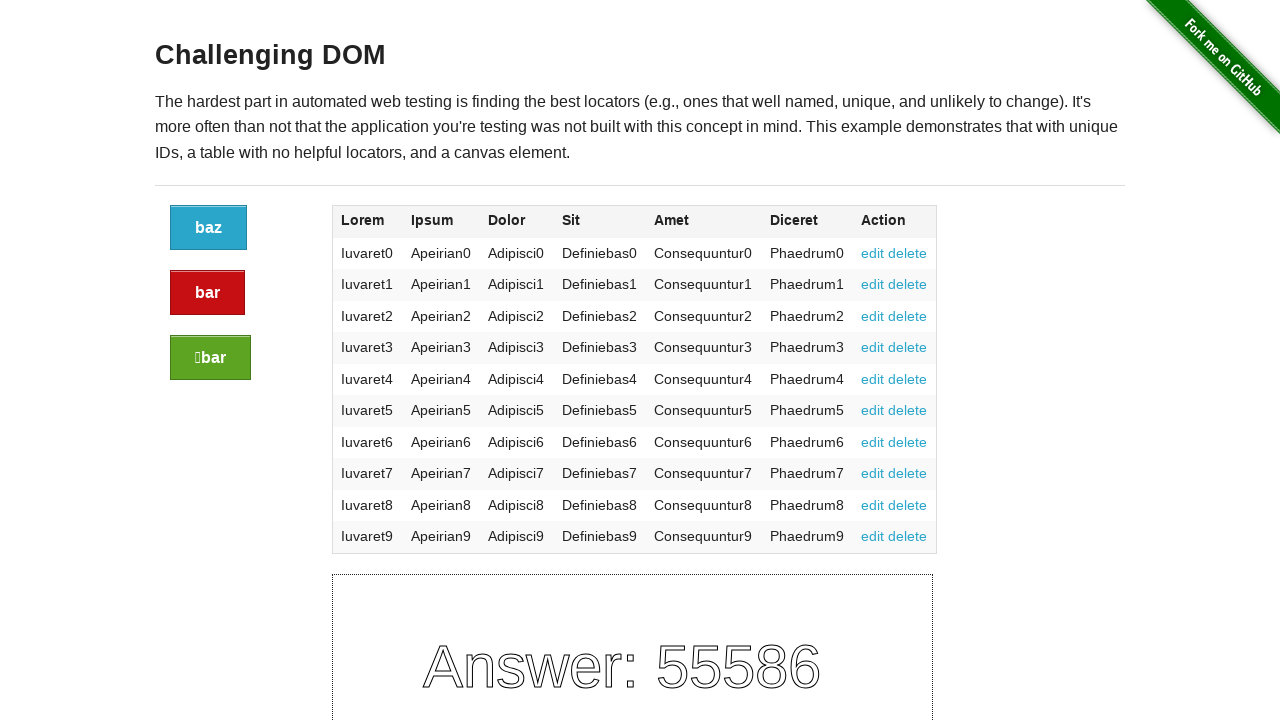

Located parent row with accessible name 'Adipisci5' using getByRole and clicked the edit link at (873, 410) on internal:role=row[name="Adipisci5"i] >> internal:role=link[name="edit"i]
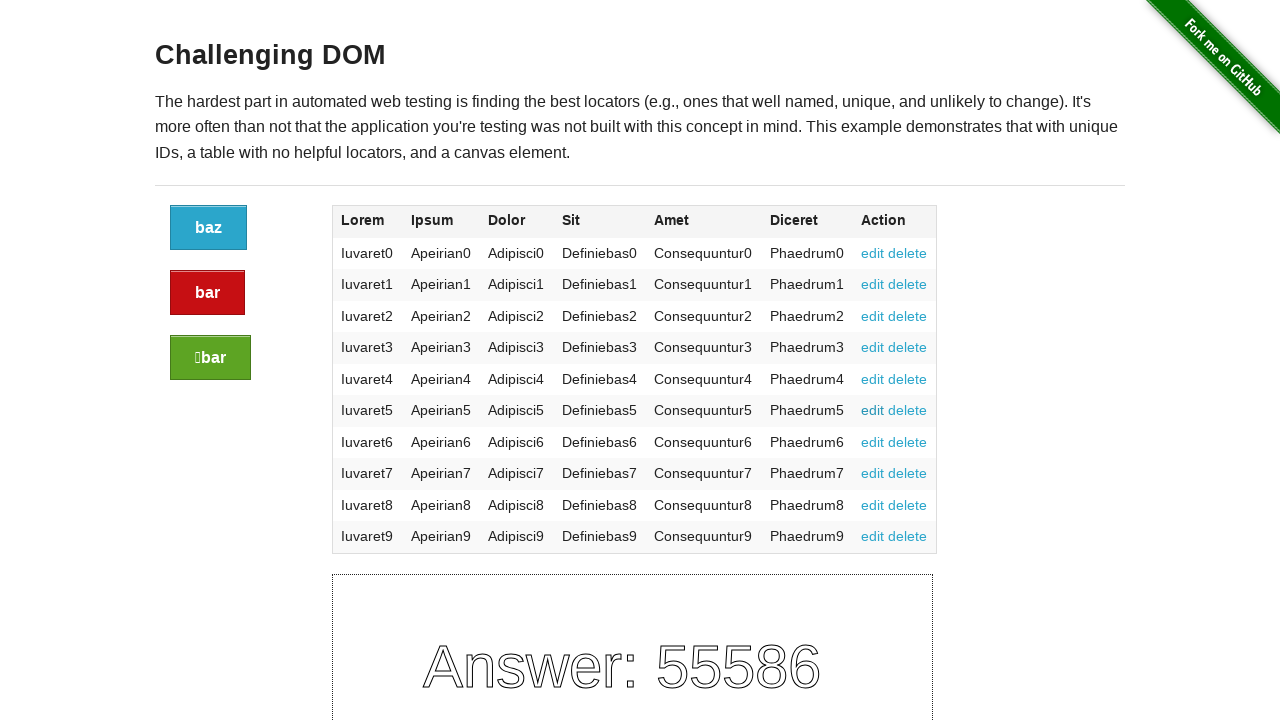

Verified URL contains #edit fragment
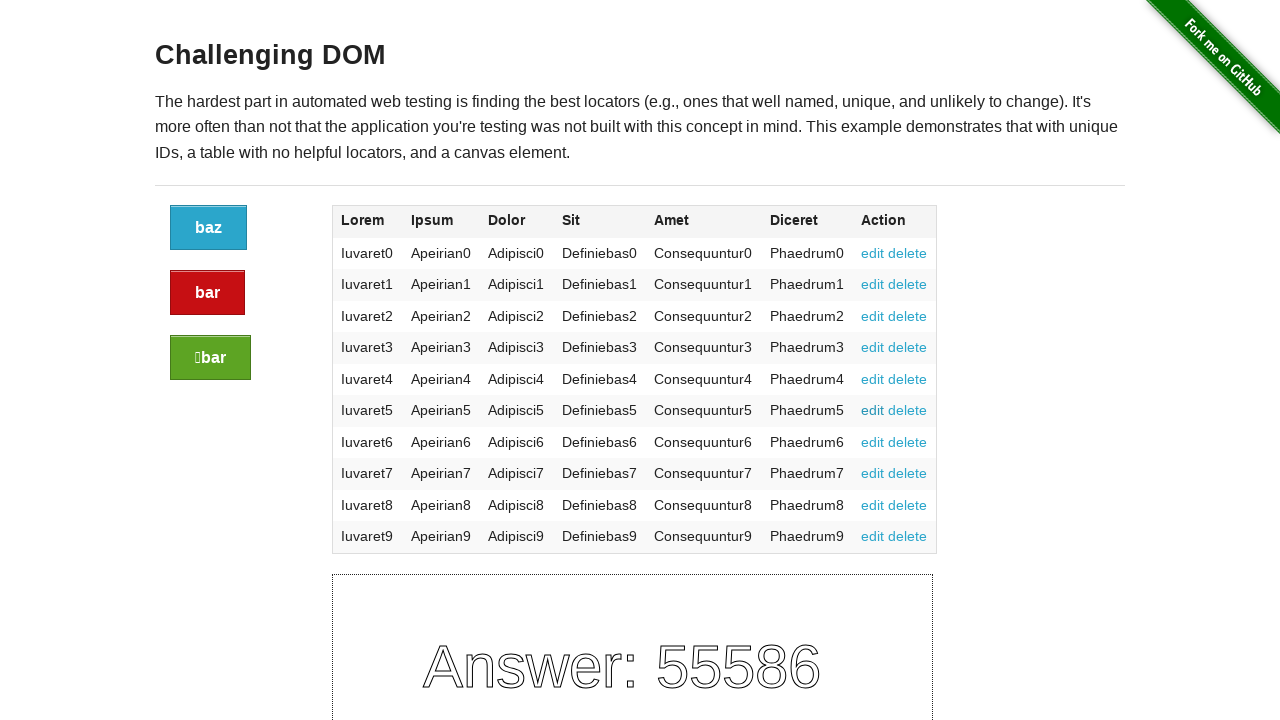

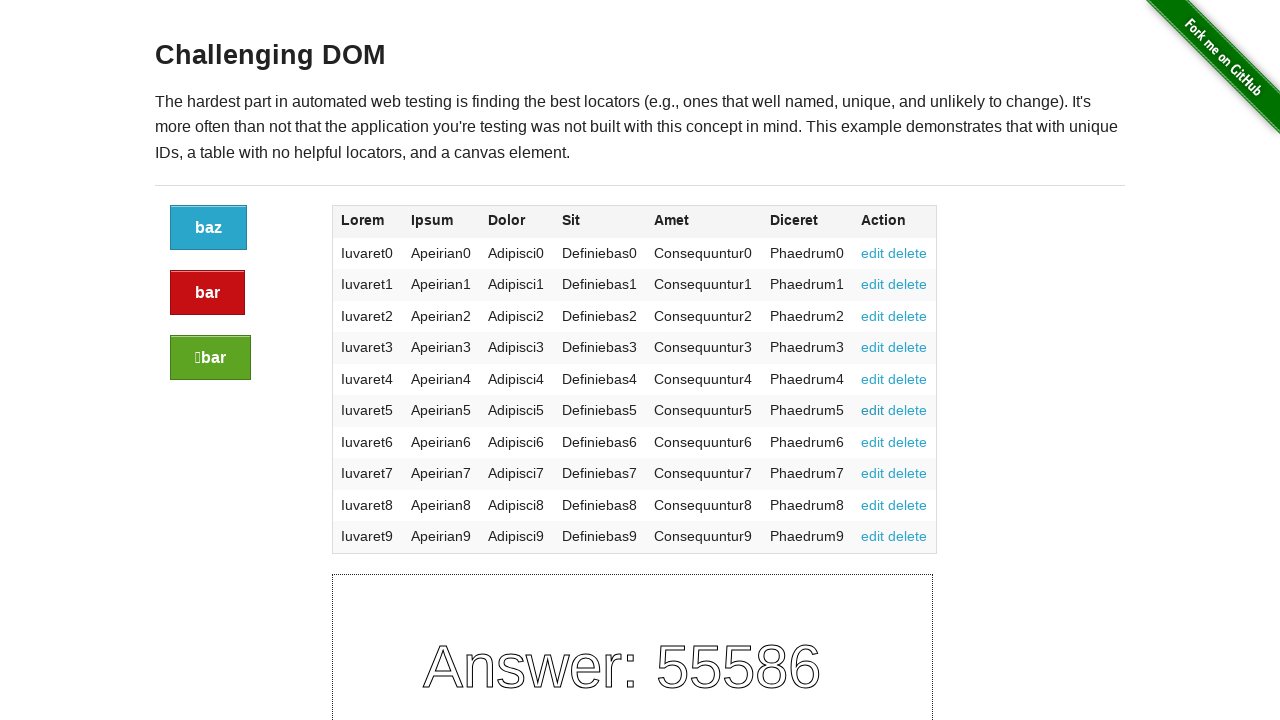